Verifies selecting an item from the Laptops category by clicking Laptops and then selecting Sony vaio i5

Starting URL: https://www.demoblaze.com/

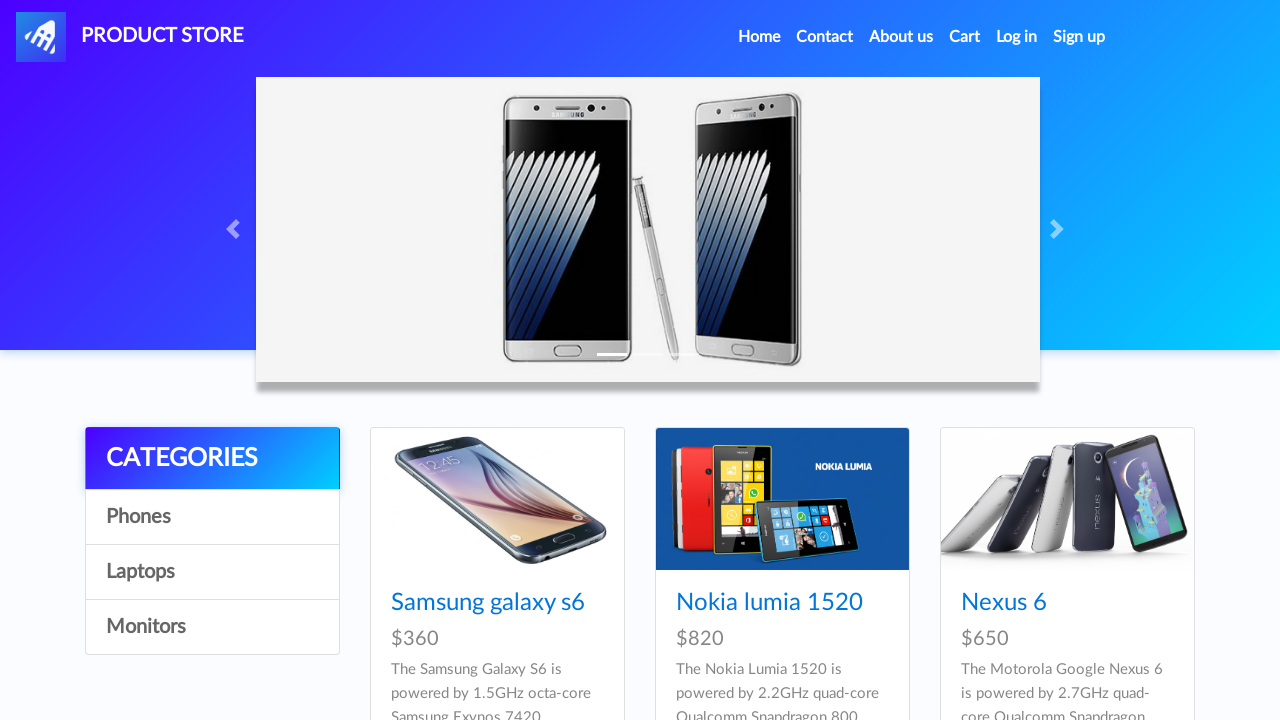

Page loaded and network idle state reached
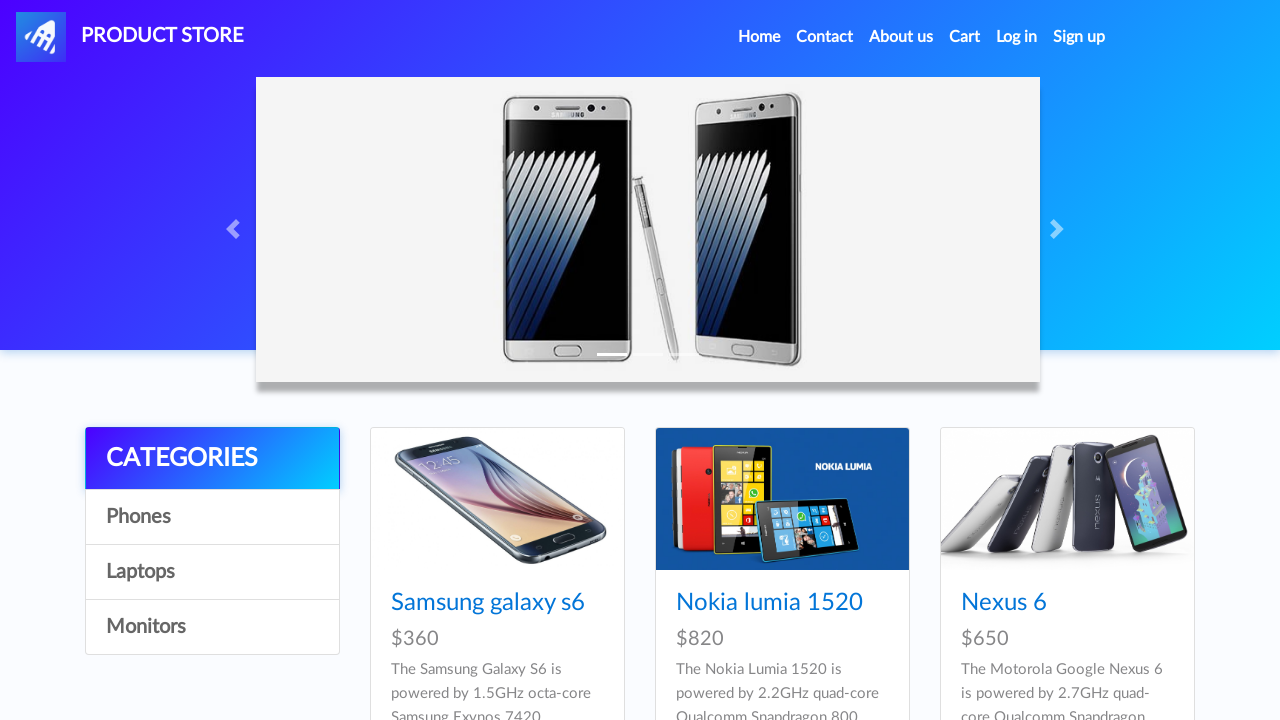

Clicked on Laptops category at (212, 572) on text=Laptops
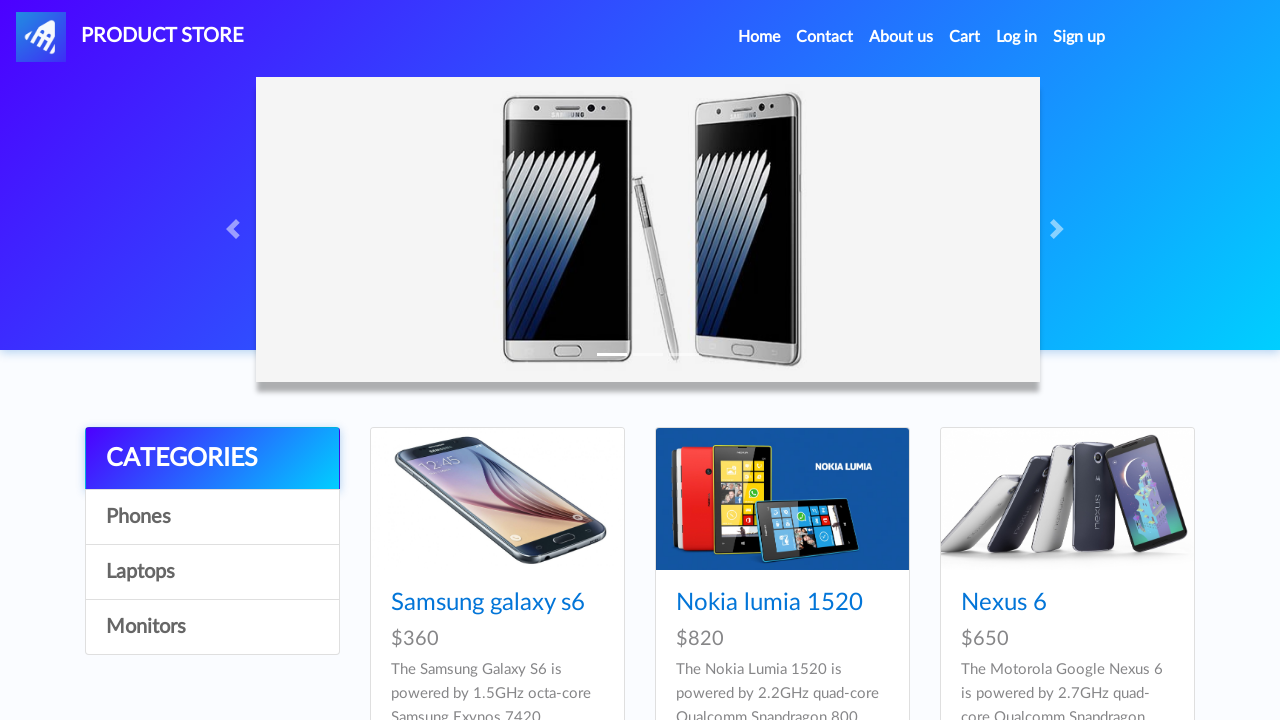

Clicked on Sony vaio i5 product from Laptops category at (454, 603) on a.hrefch >> internal:has-text="Sony vaio i5"i
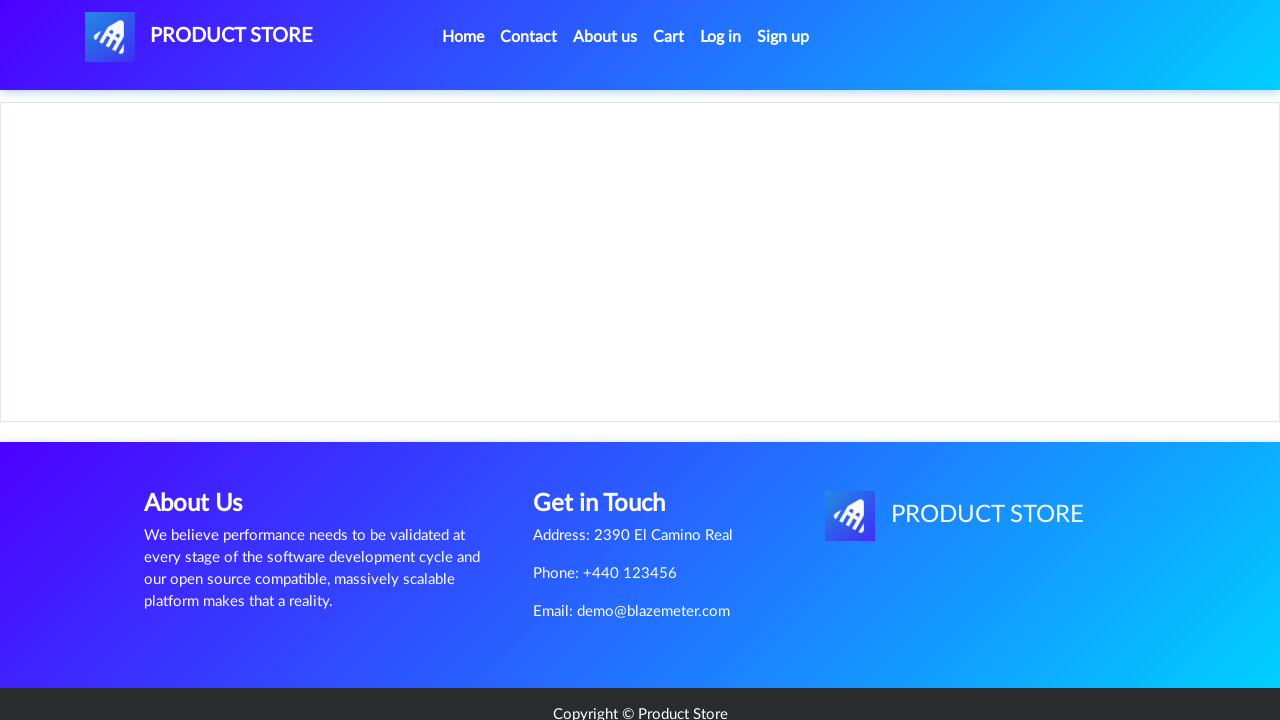

Verified Sony vaio i5 product header is visible
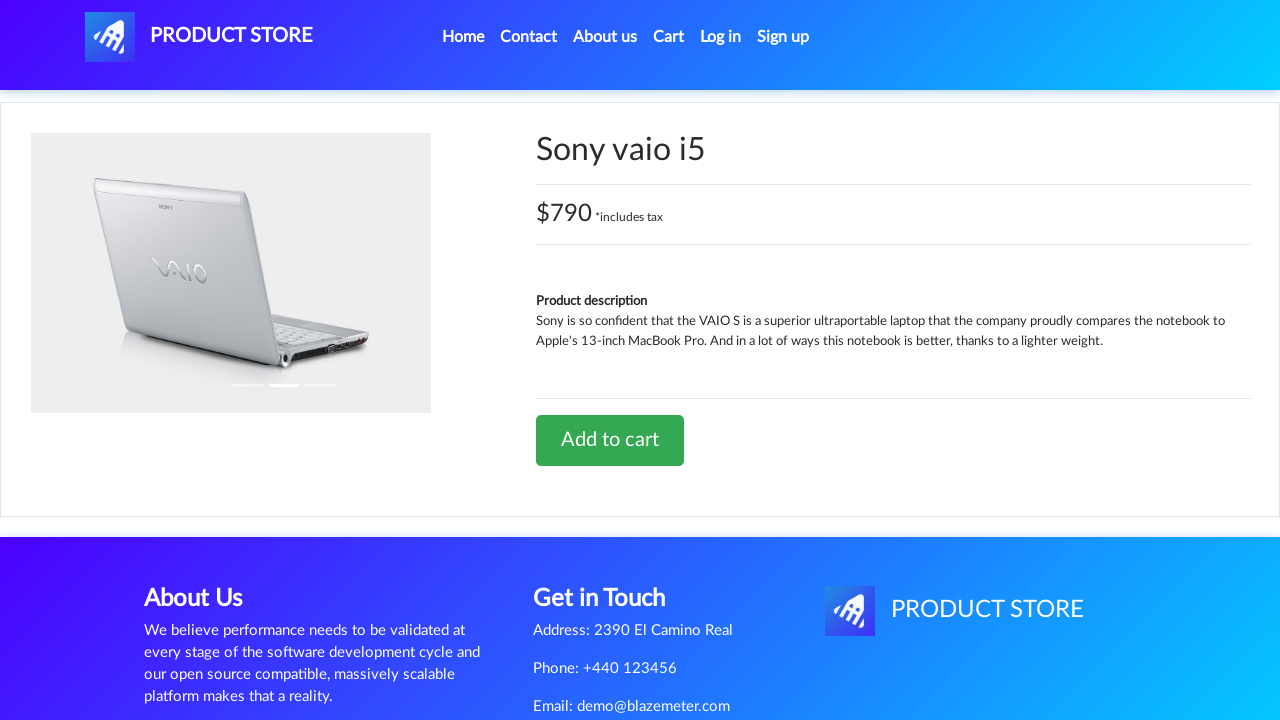

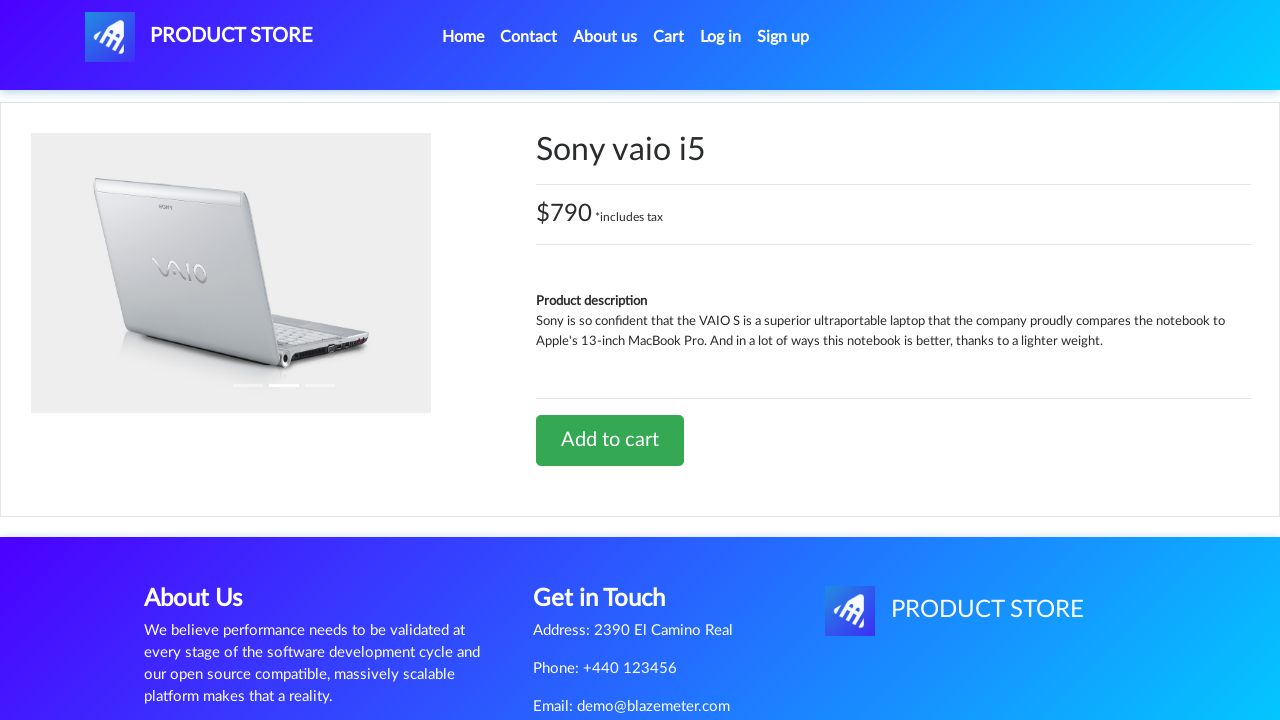